Tests browser window handling by clicking a button that opens multiple windows, then iterating through the windows to find one with a specific title containing "XPath", and finally switching back to the parent window.

Starting URL: https://www.hyrtutorials.com/p/window-handles-practice.html

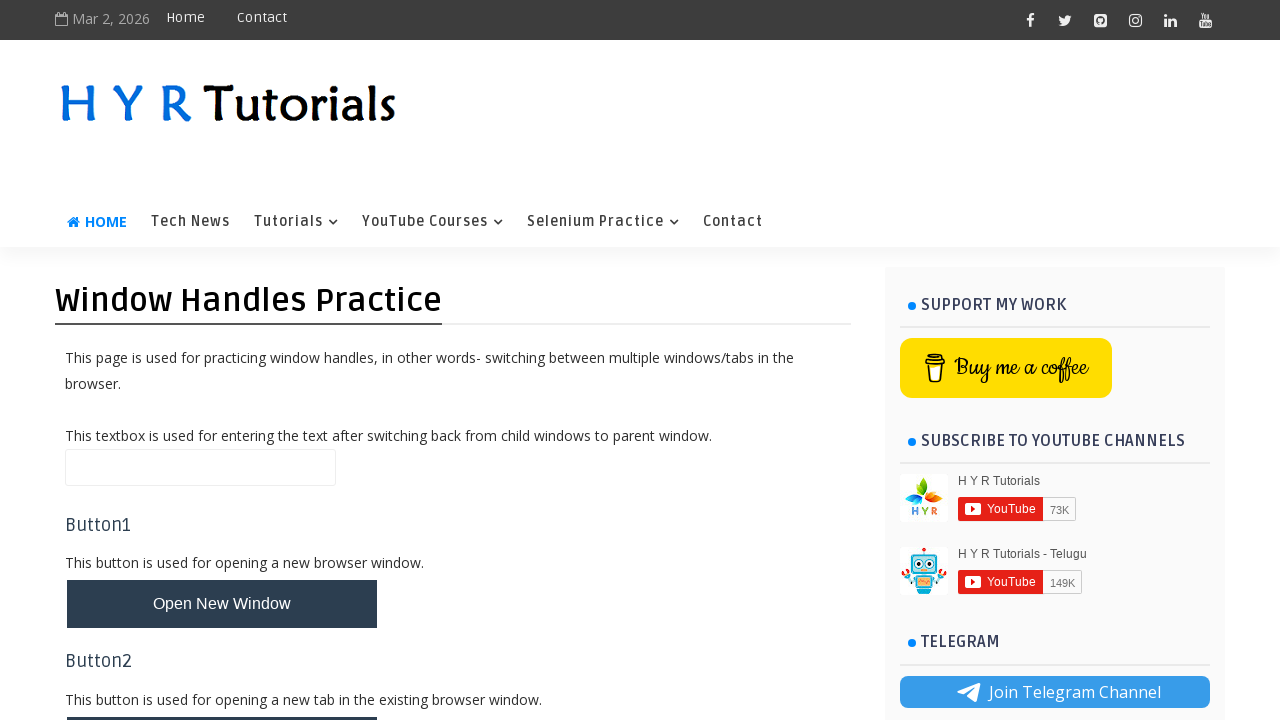

Clicked 'Open Multiple Windows' button at (222, 361) on xpath=//button[contains(text(), 'Open Multiple Windows')]
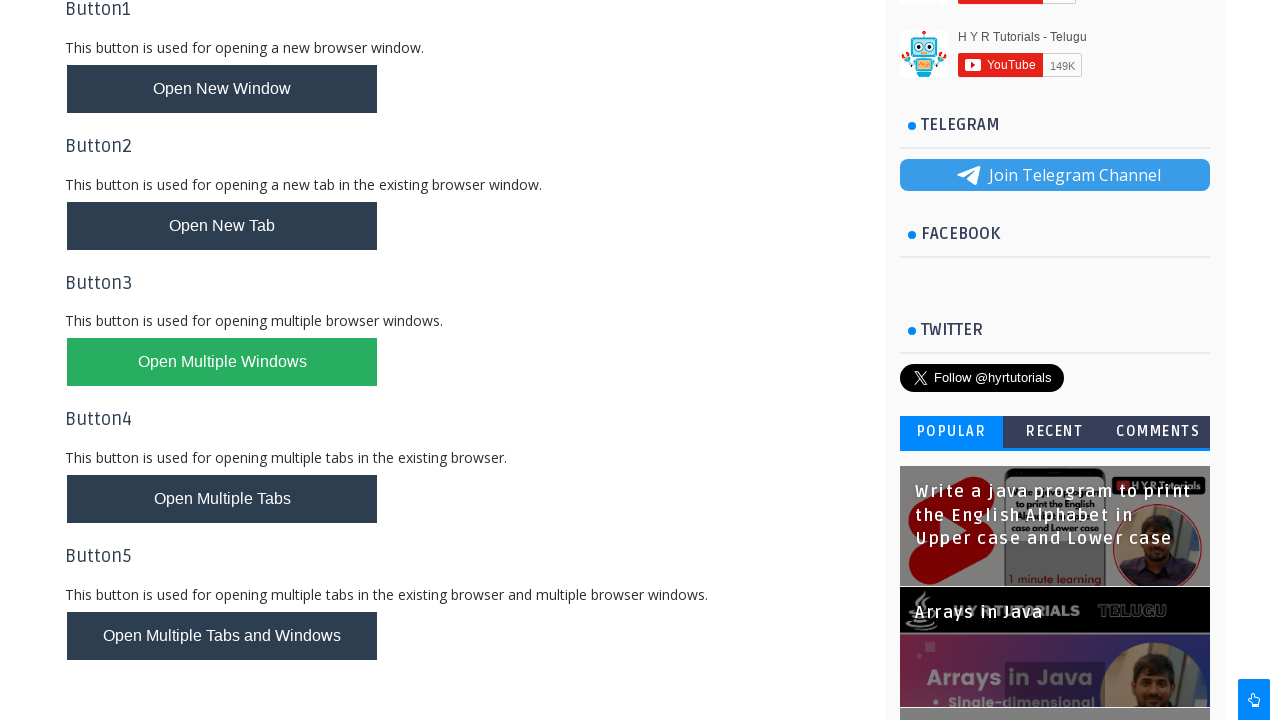

Waited 1000ms for new windows to open
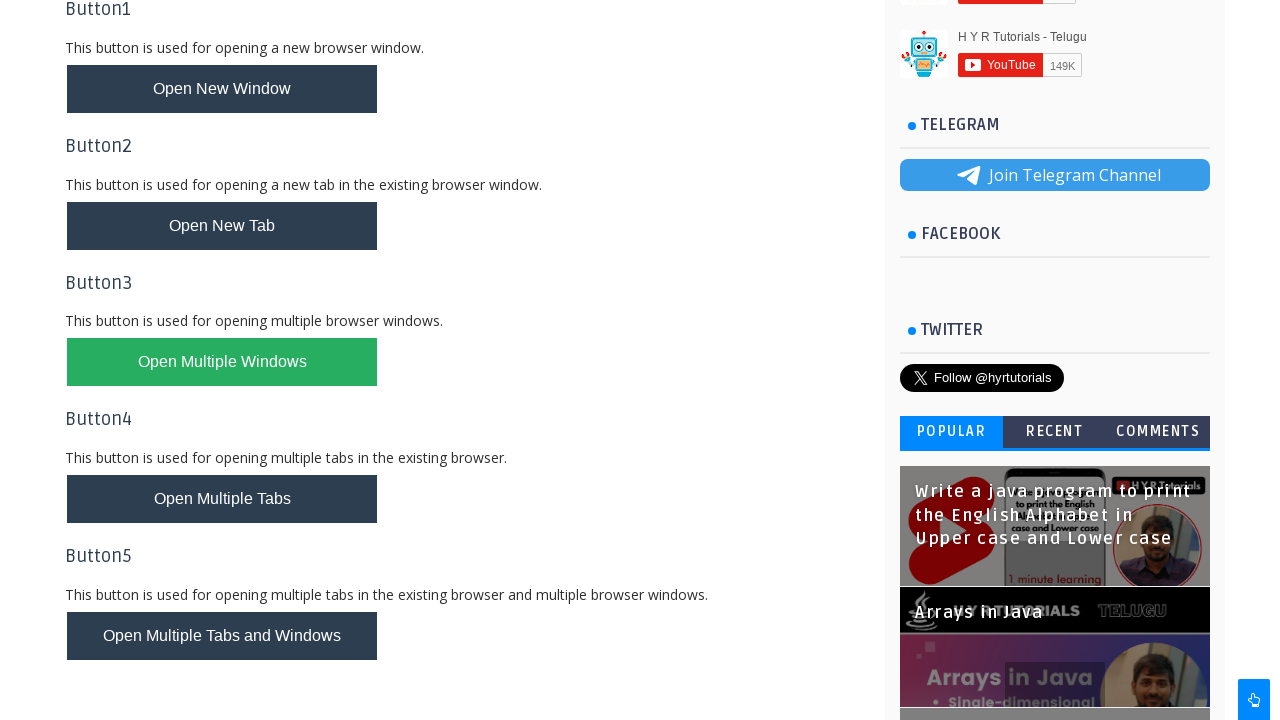

Retrieved all 3 pages from context
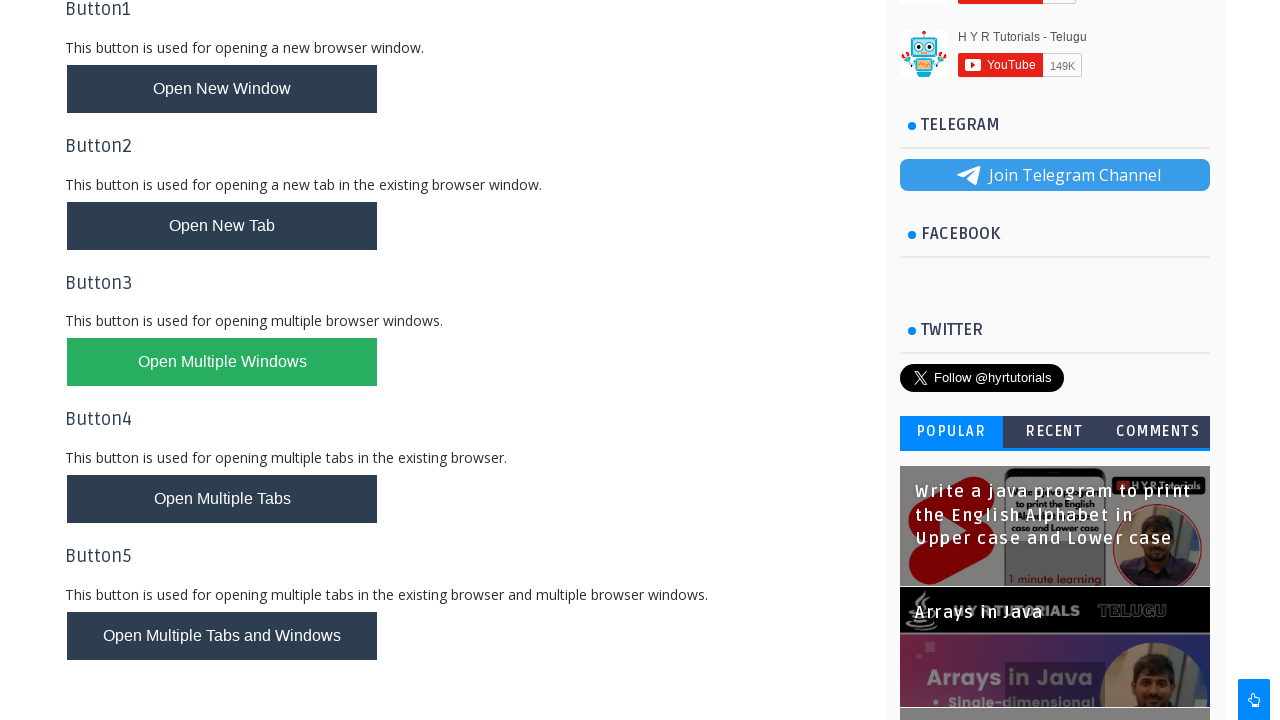

Found and switched to window with XPath in title: XPath Practice - H Y R Tutorials
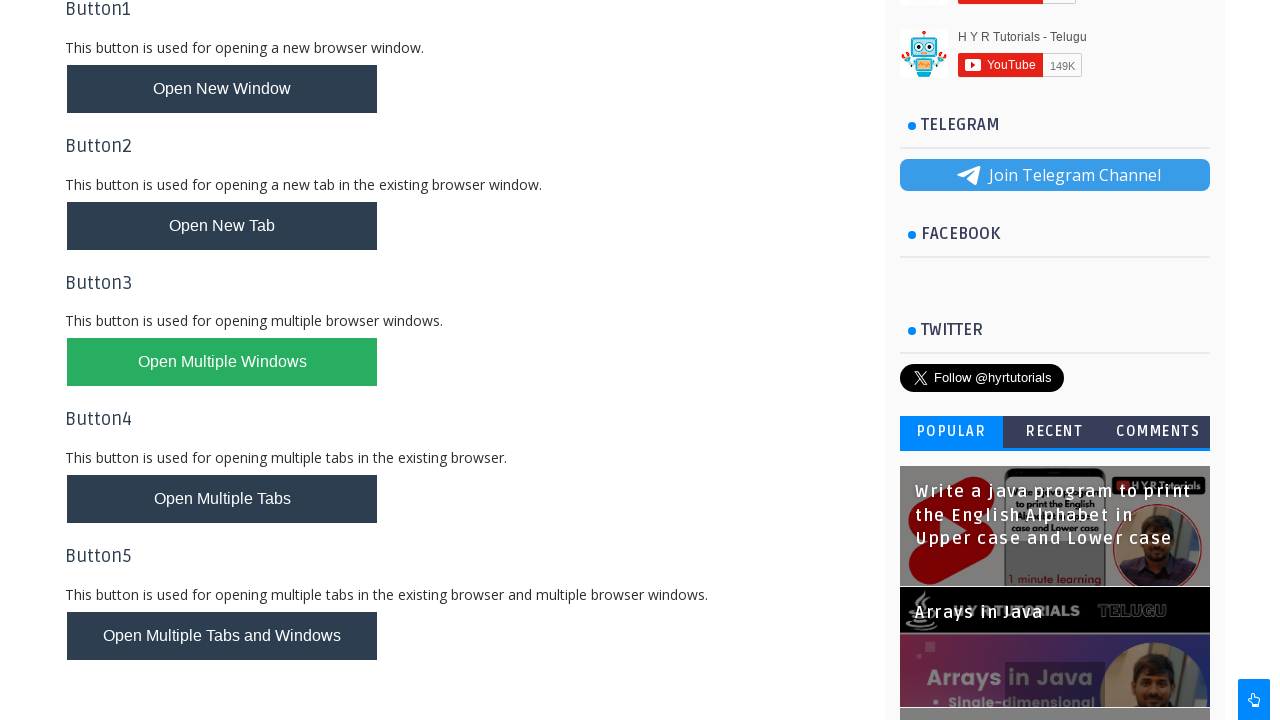

Switched back to parent window: Window Handles Practice - H Y R Tutorials
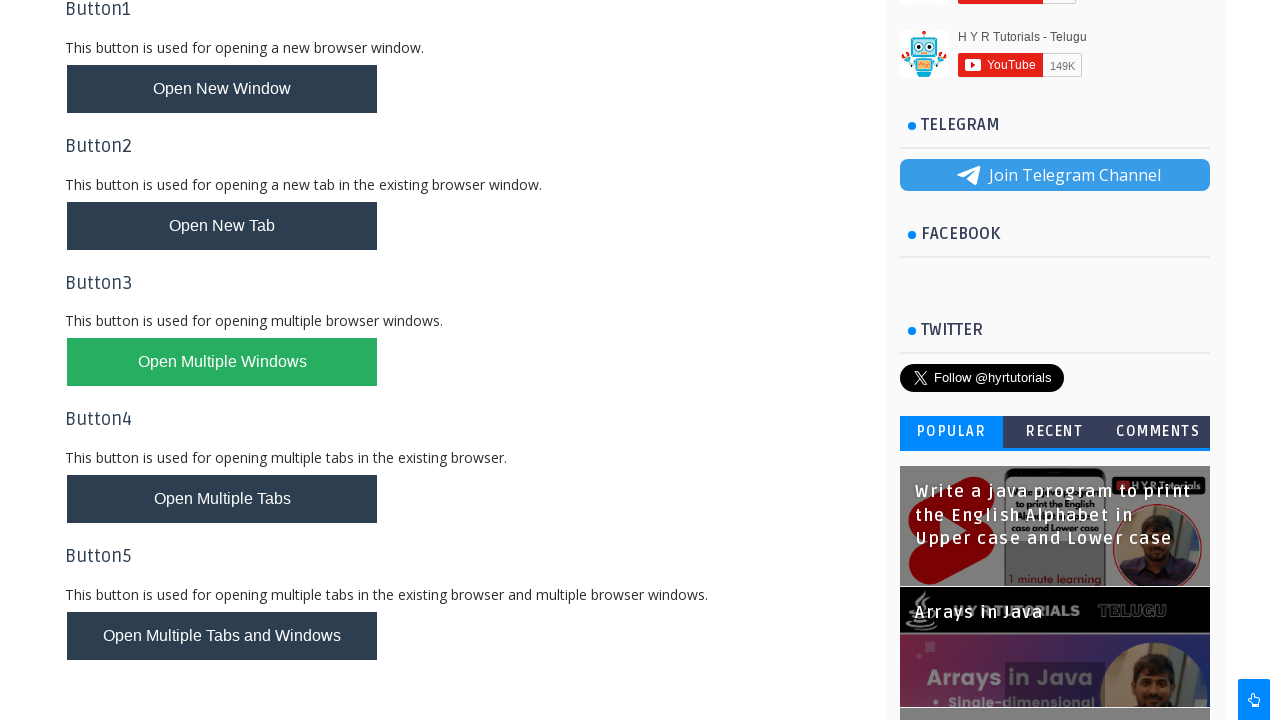

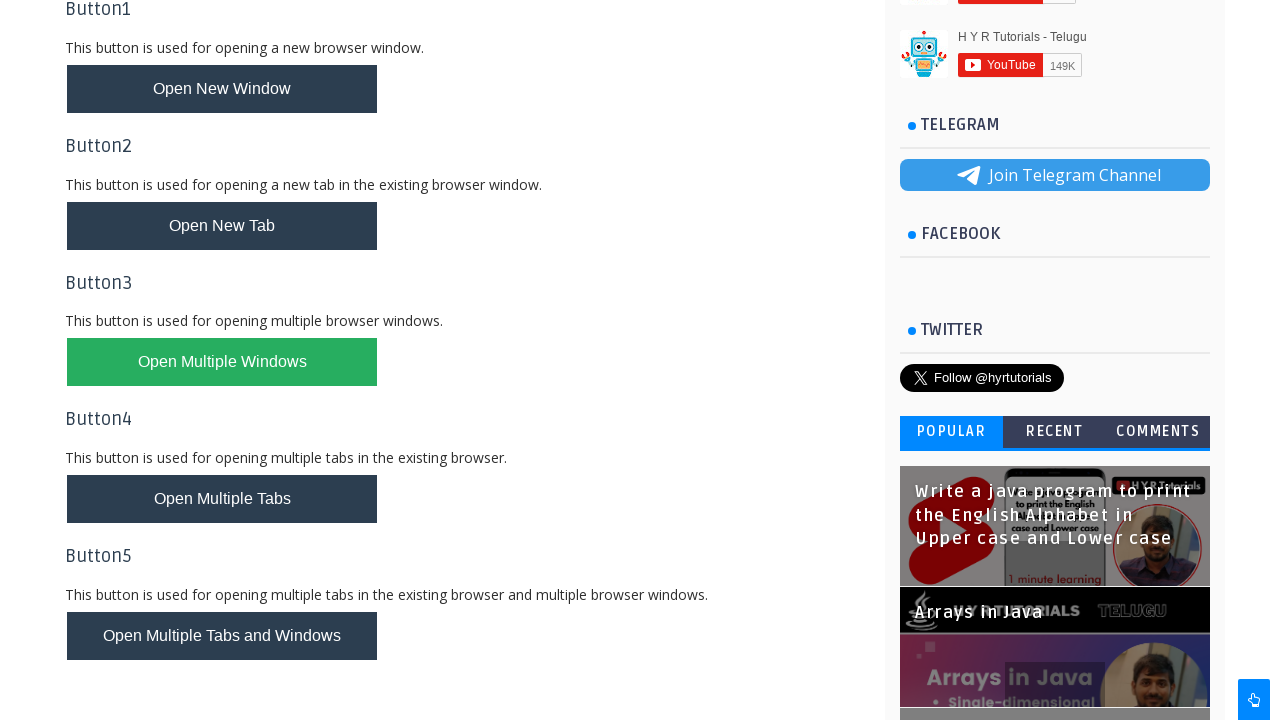